Tests number validation by entering an invalid number and verifying error message appears

Starting URL: https://kristinek.github.io/site/tasks/enter_a_number

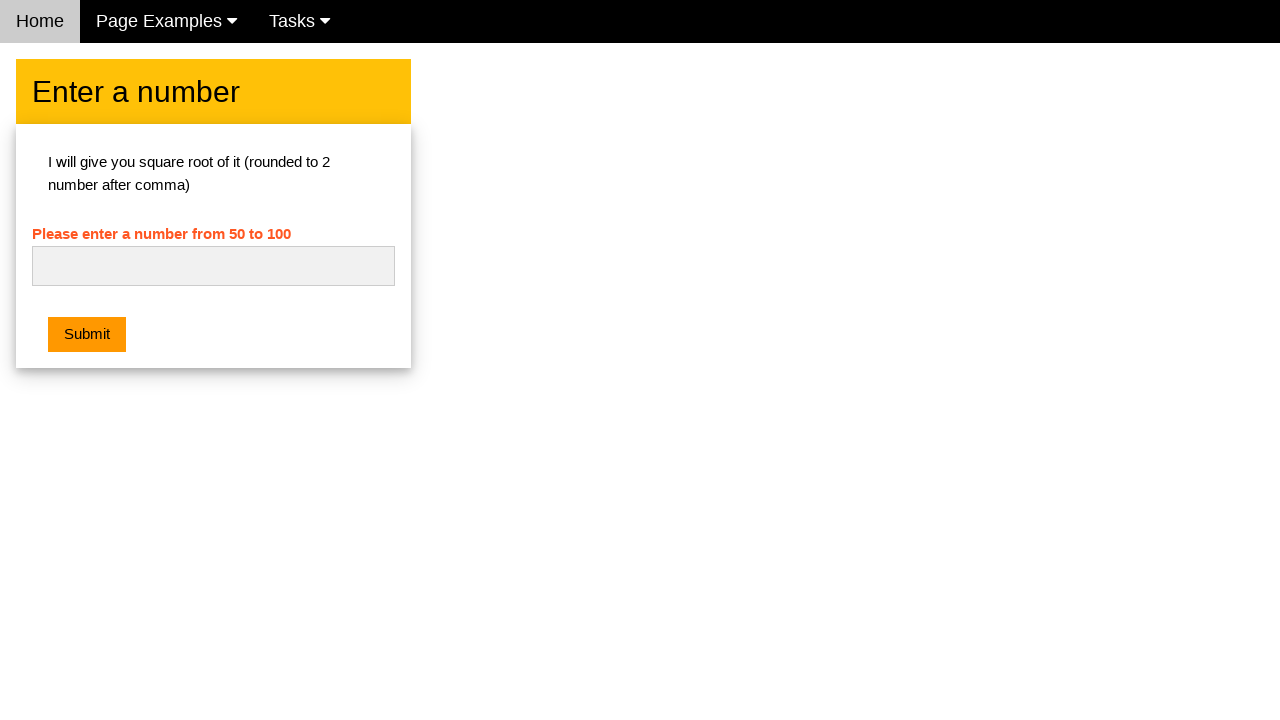

Filled number input field with invalid text 'abc' on #numb
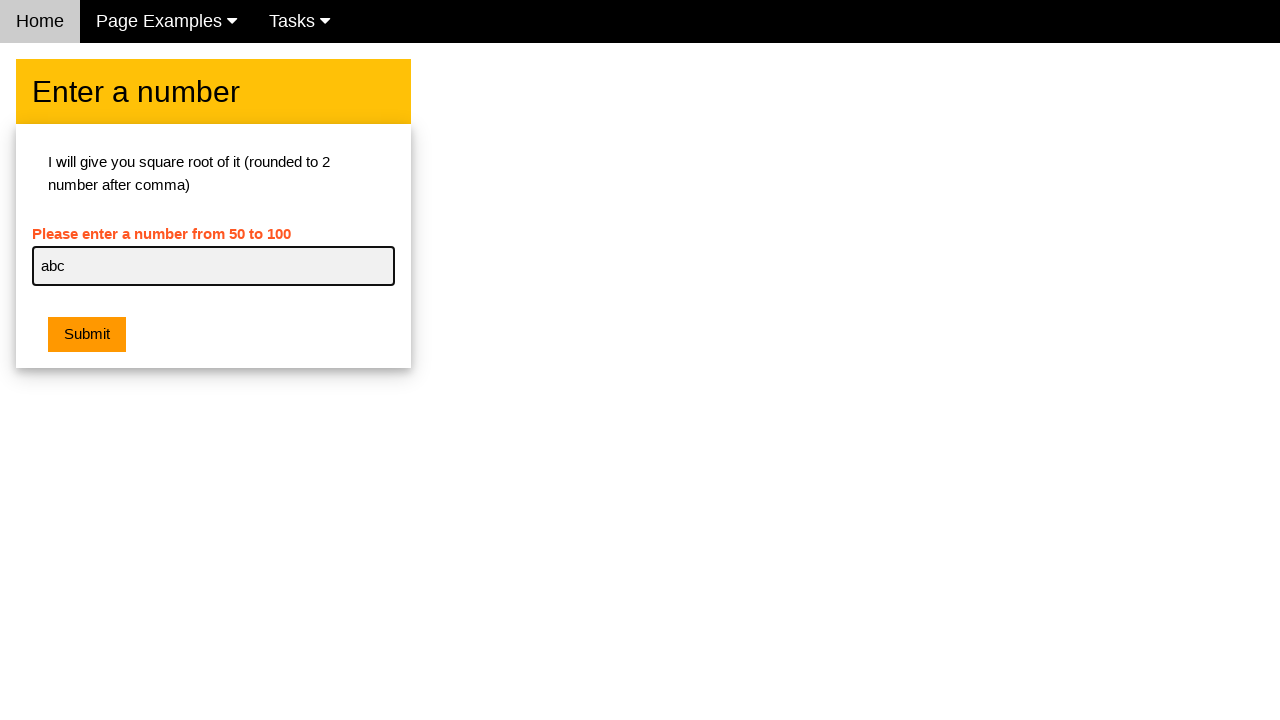

Clicked submit button at (87, 335) on .w3-btn.w3-orange.w3-margin
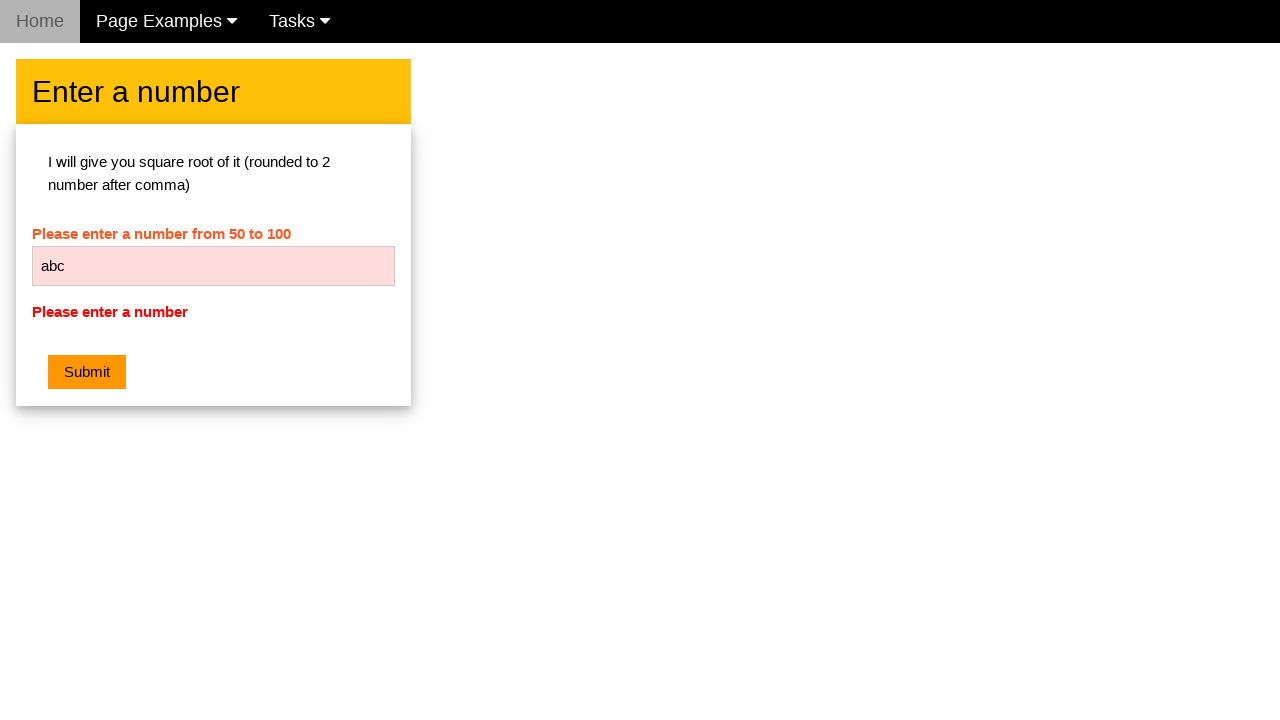

Error message appeared on page
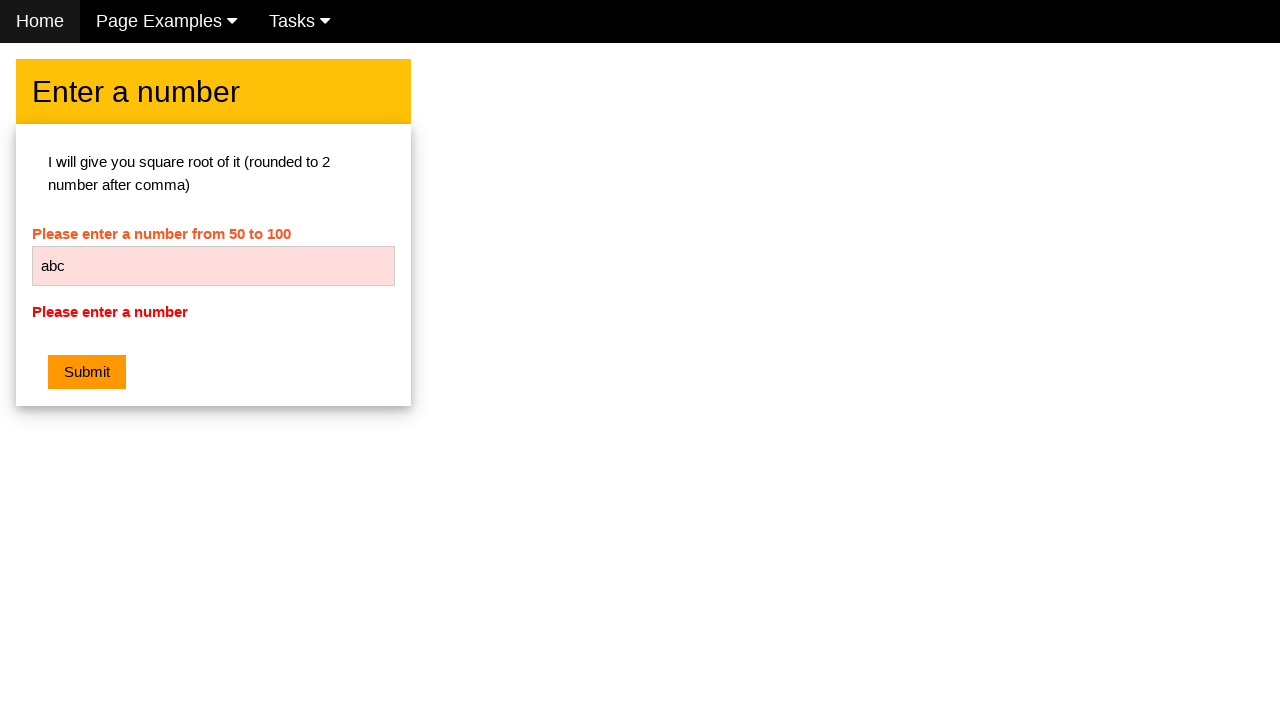

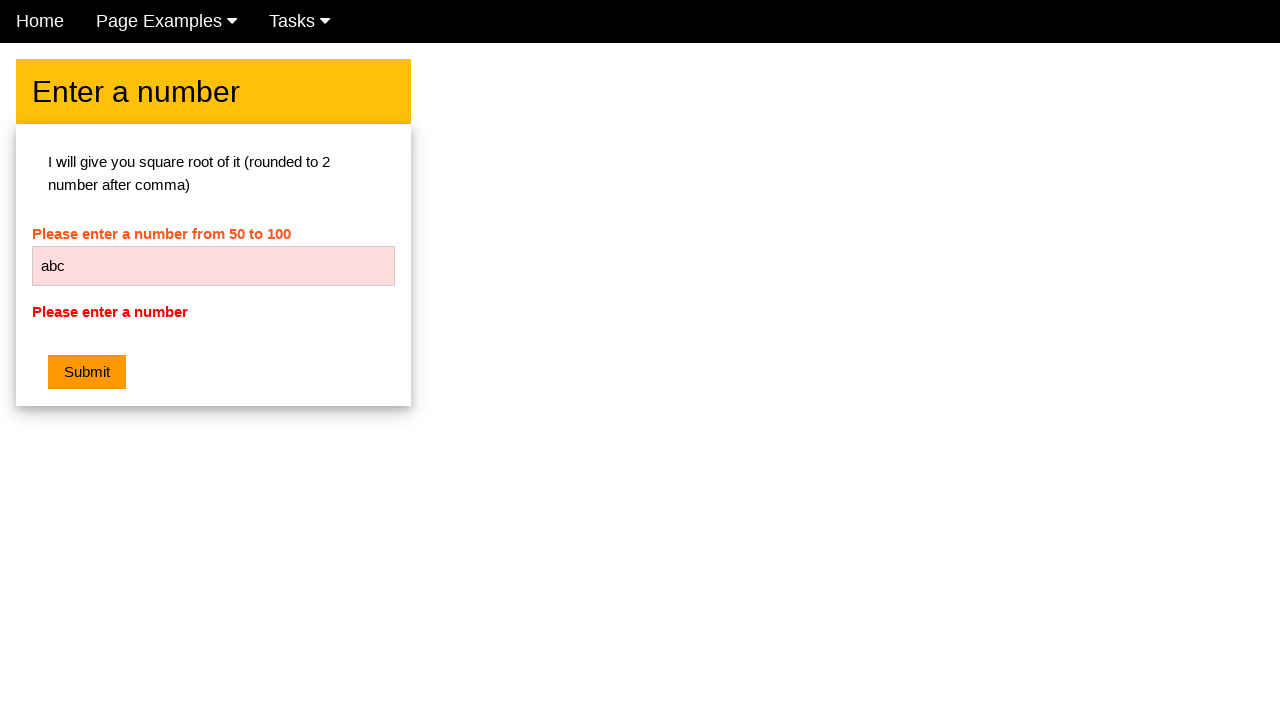